Tests tooltip functionality on jQuery UI demo page by hovering over an age input field to display its tooltip and then entering a value

Starting URL: https://jqueryui.com/tooltip/

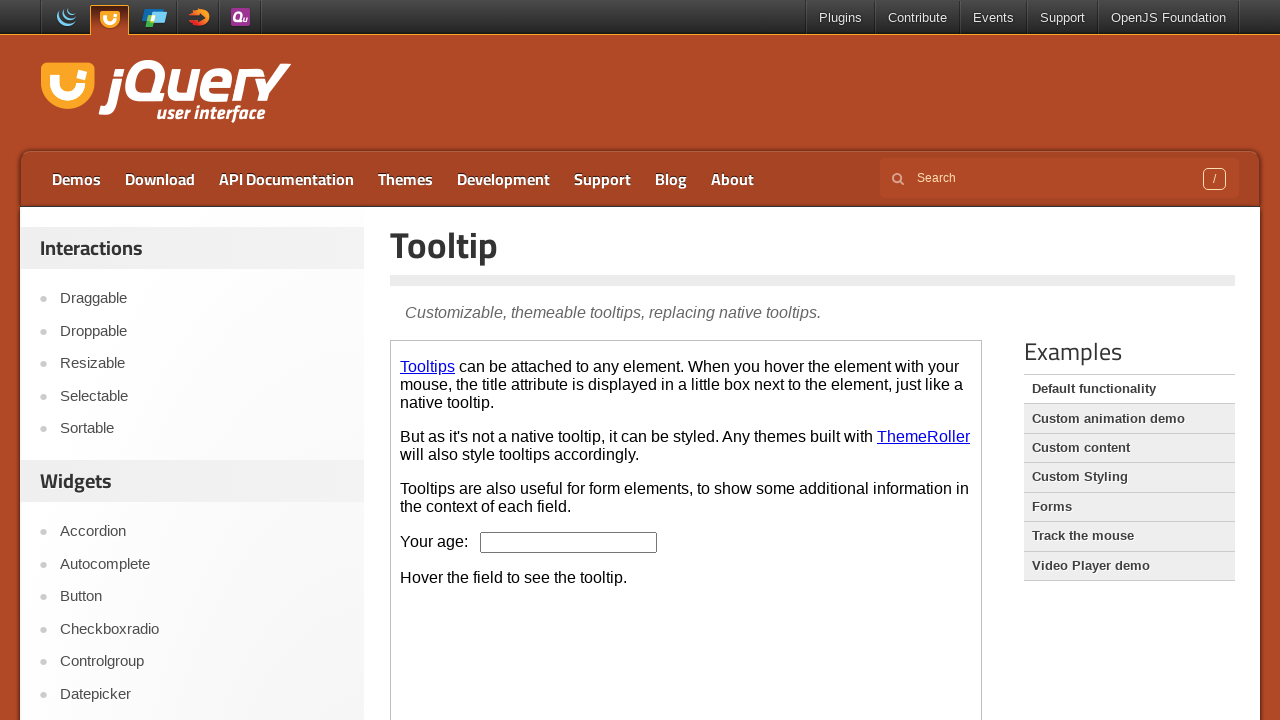

Located iframe containing tooltip demo
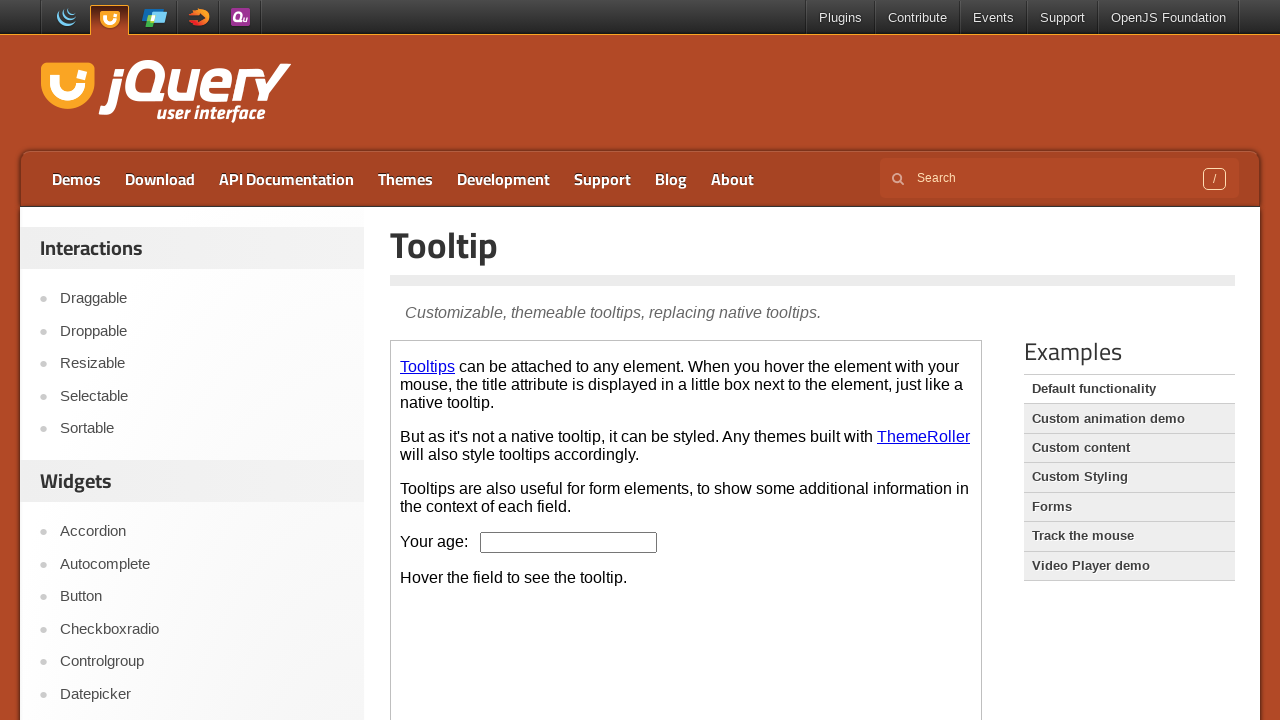

Located age input field in iframe
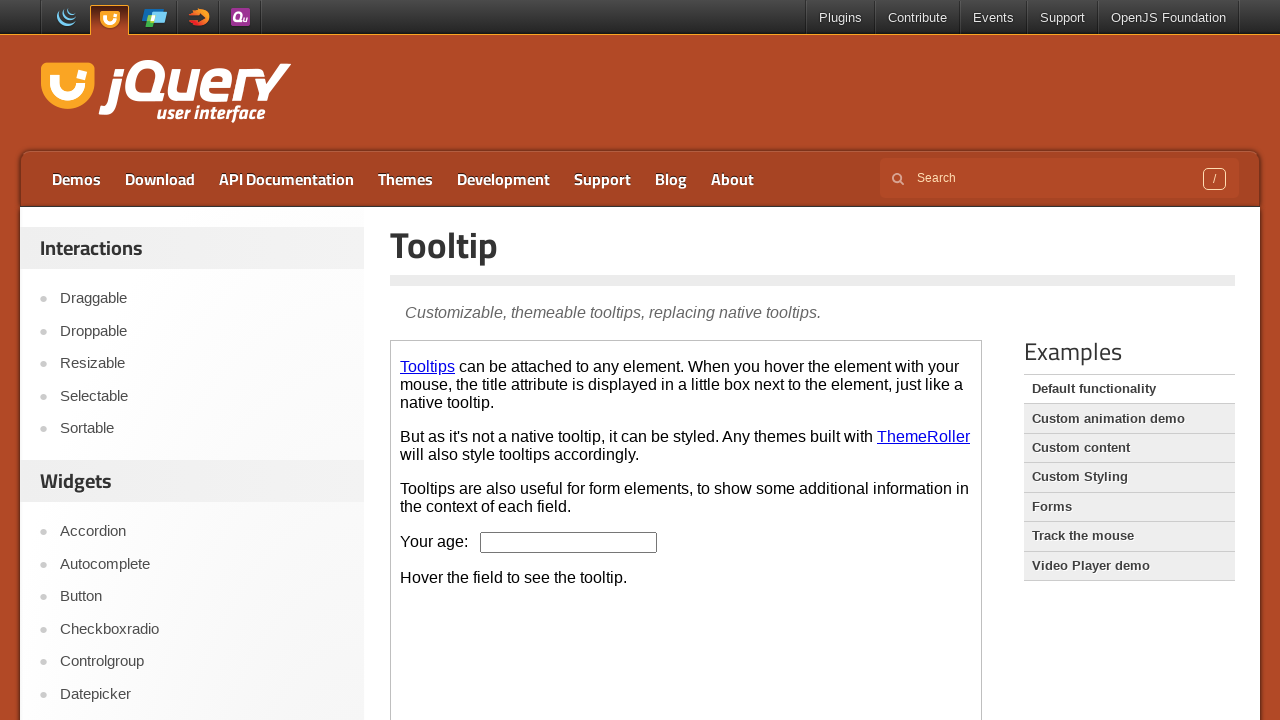

Scrolled down to make age field visible
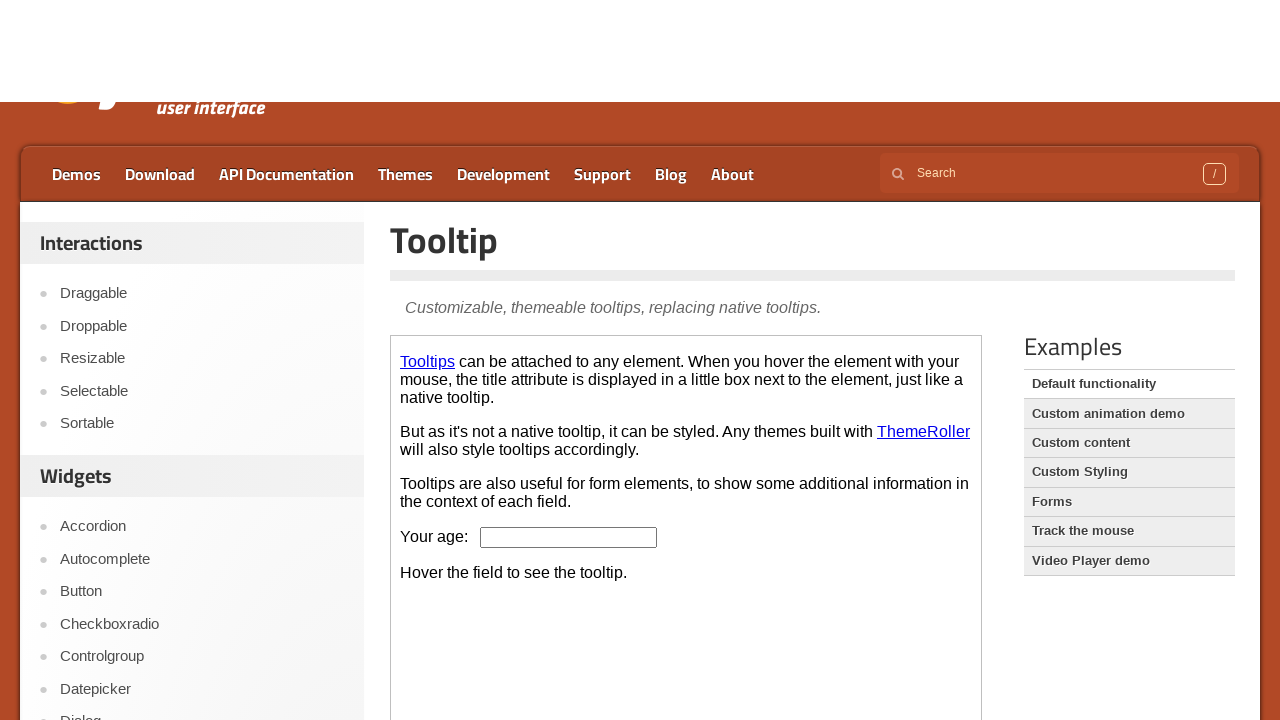

Hovered over age input field to trigger tooltip at (569, 360) on iframe >> nth=0 >> internal:control=enter-frame >> #age
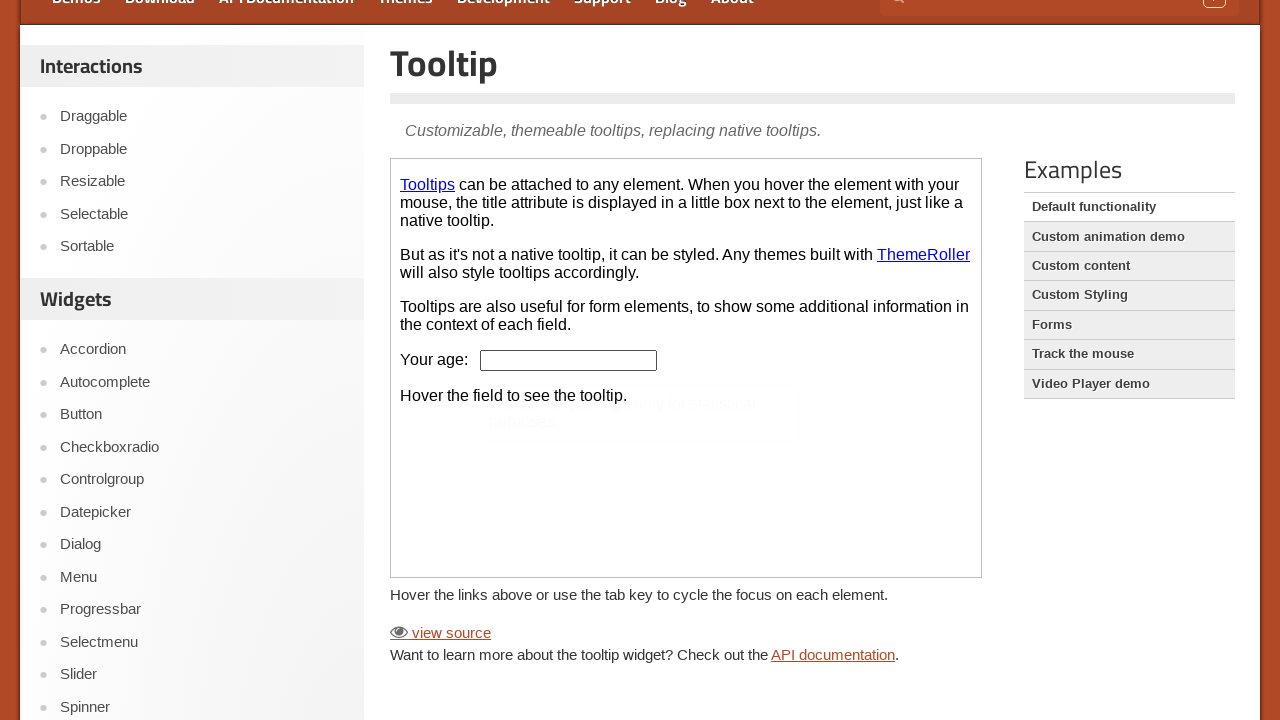

Tooltip appeared and is now visible
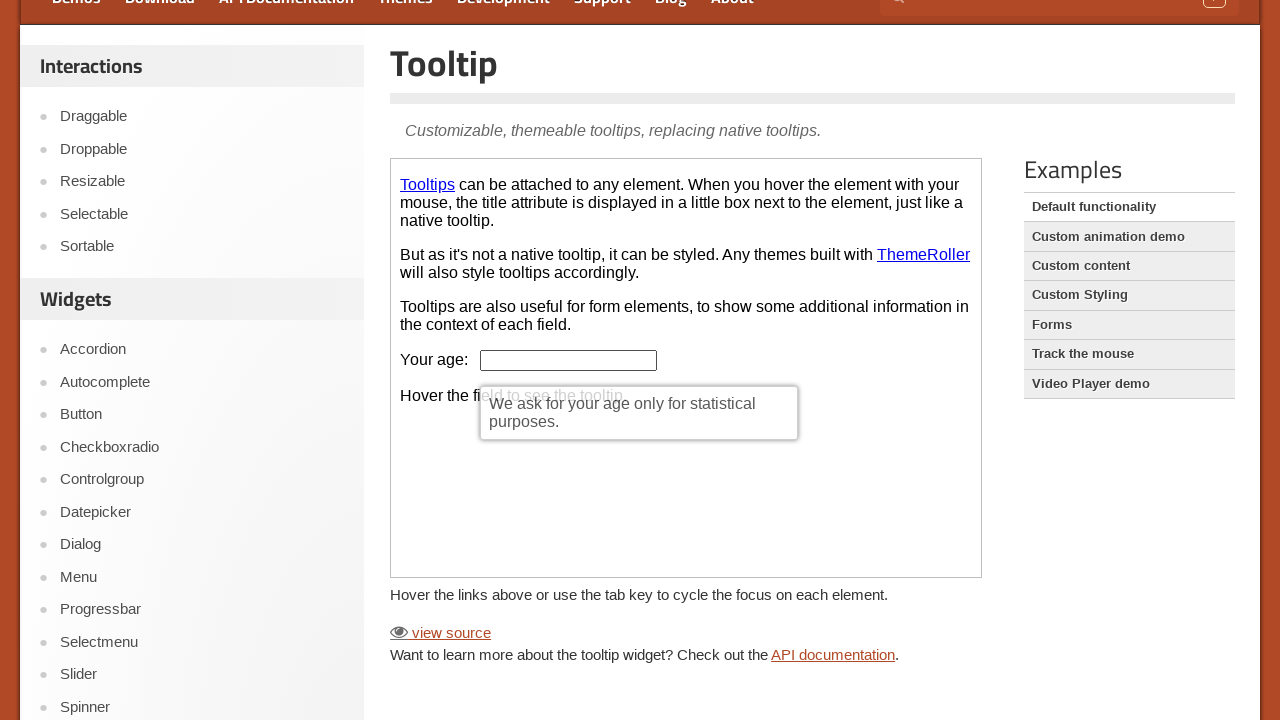

Clicked on age input field at (569, 360) on iframe >> nth=0 >> internal:control=enter-frame >> #age
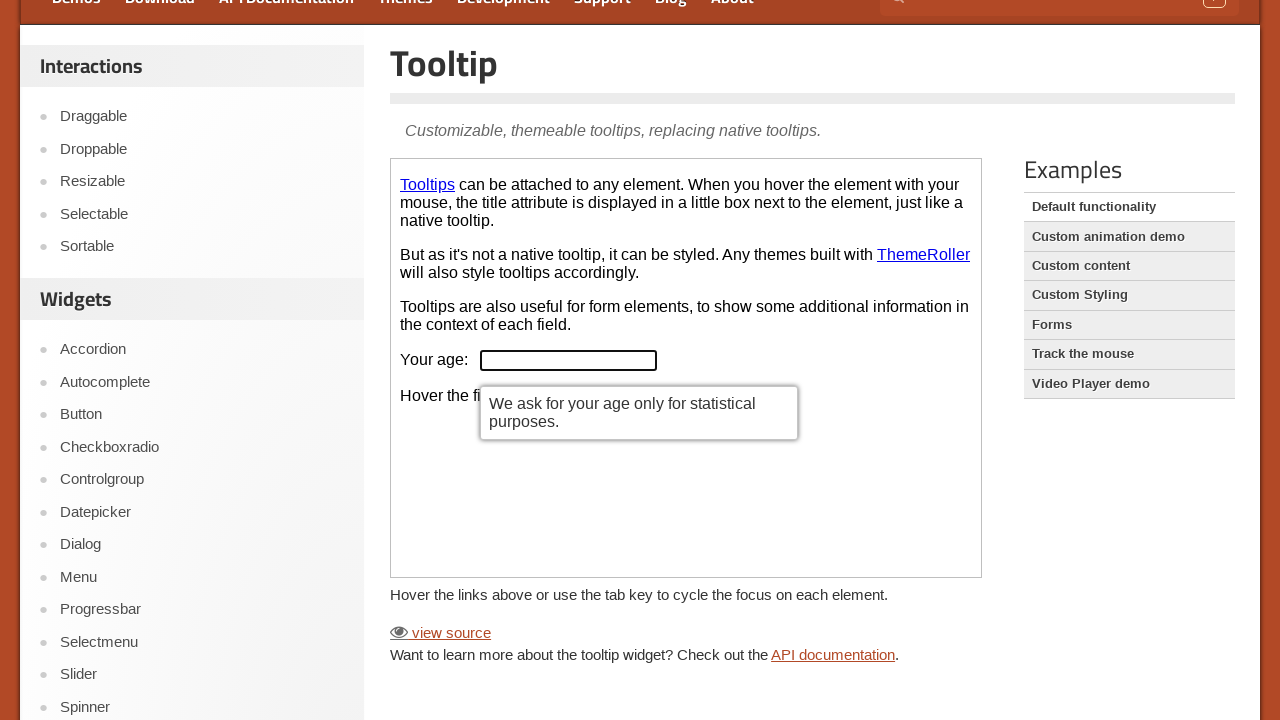

Entered age value '20' into the input field on iframe >> nth=0 >> internal:control=enter-frame >> #age
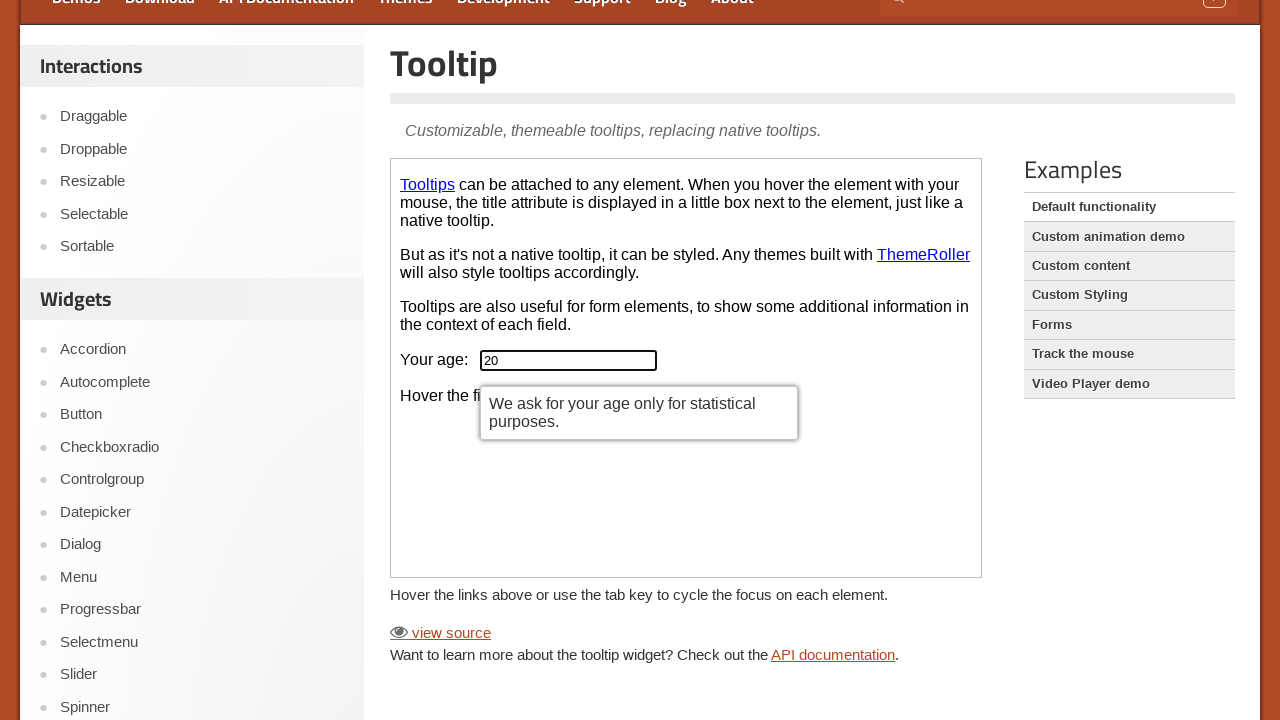

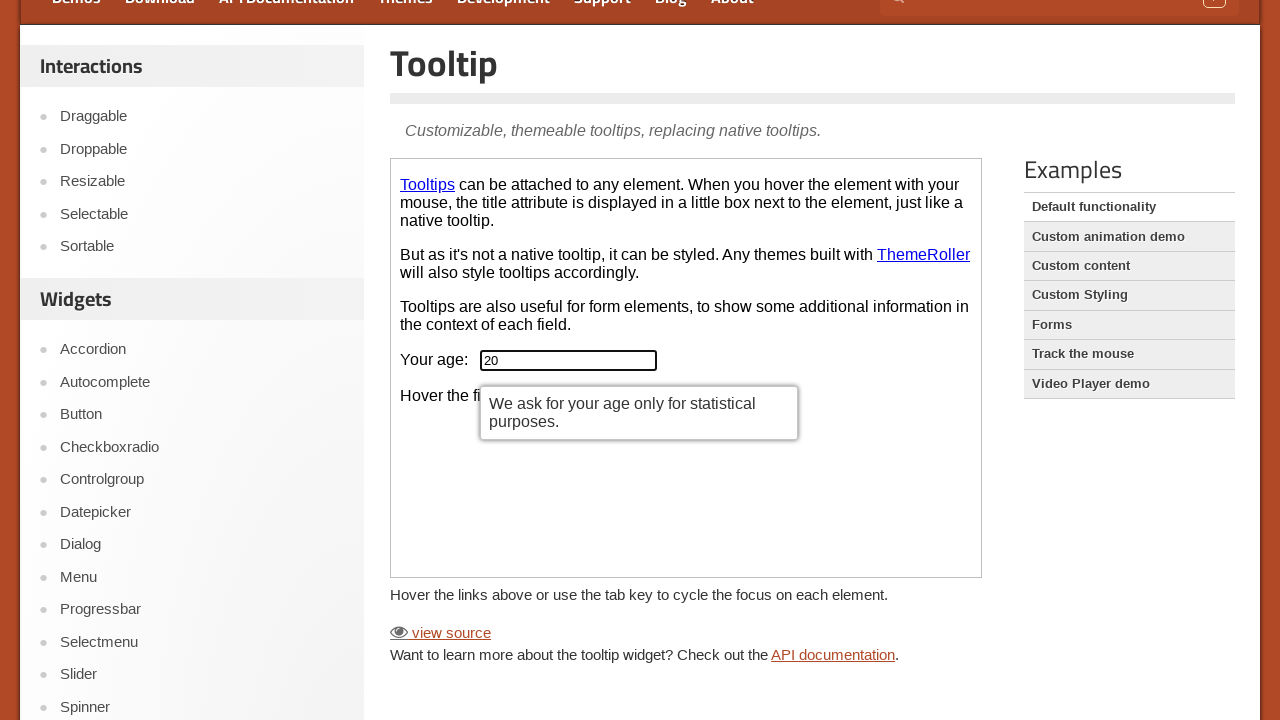